Tests drag and drop functionality by dragging an element to a target drop zone

Starting URL: https://testautomationpractice.blogspot.com/

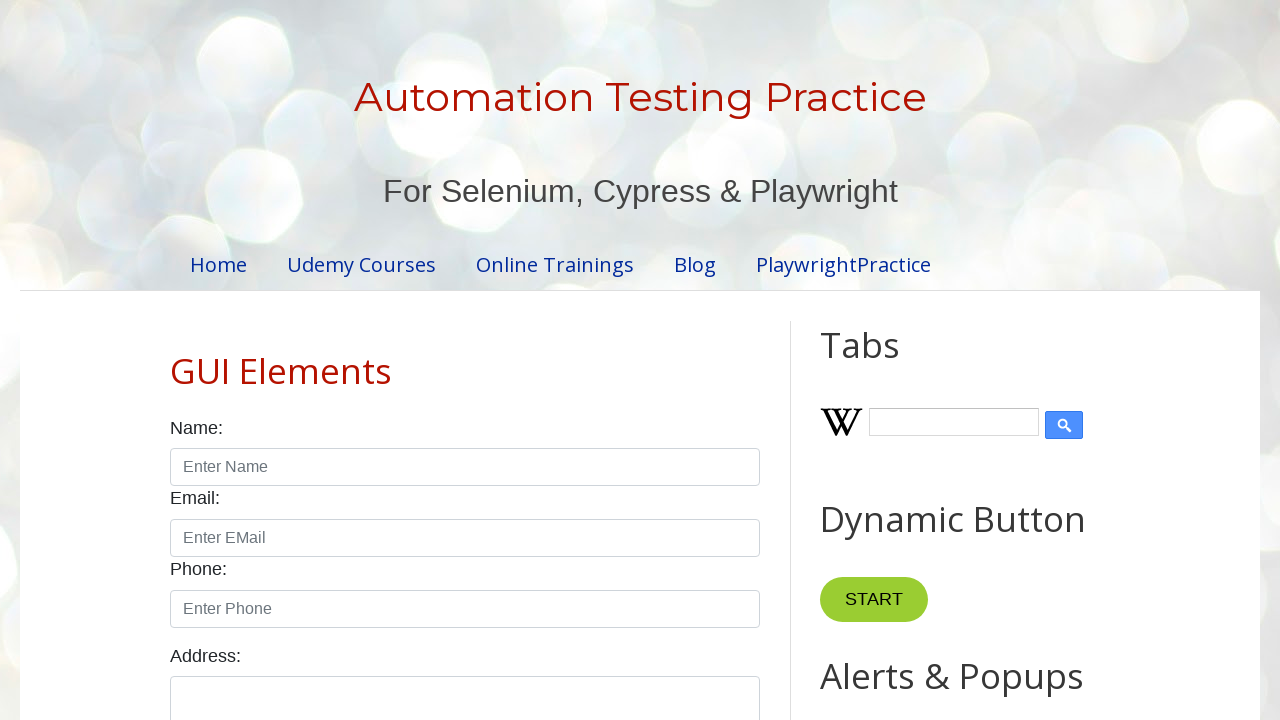

Located source element 'Drag me to my target'
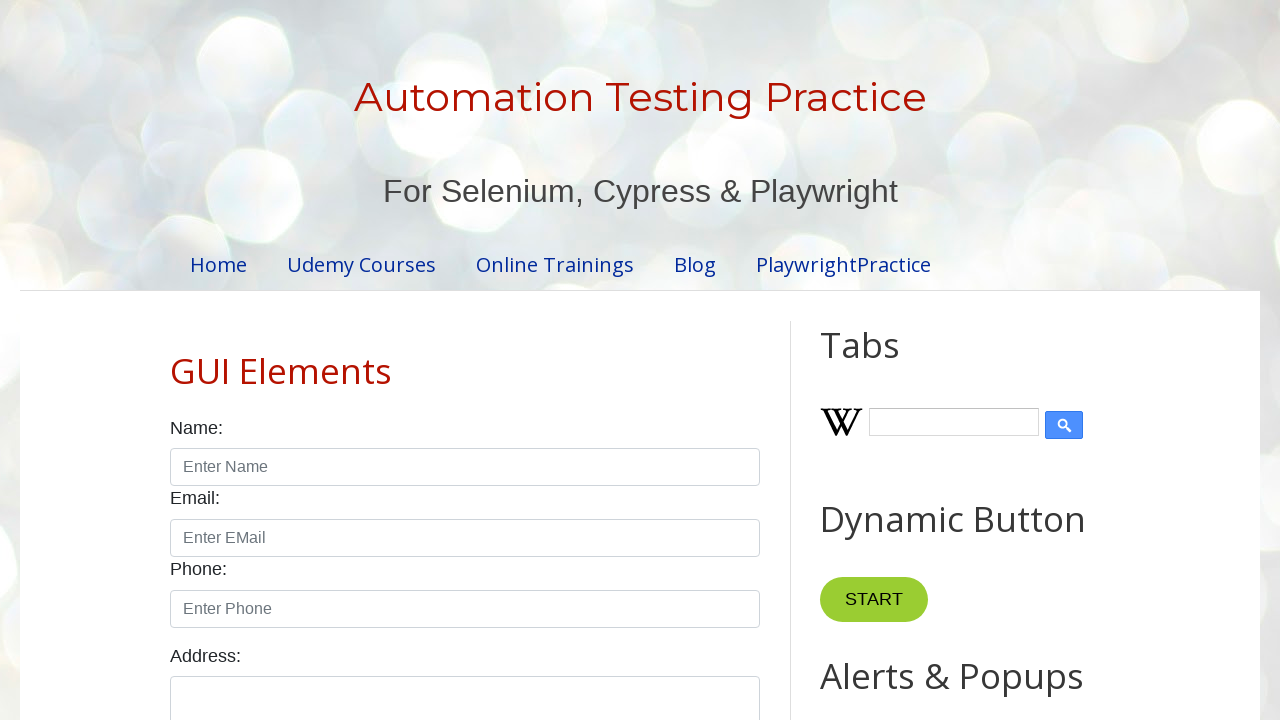

Located target drop zone element 'Drop here'
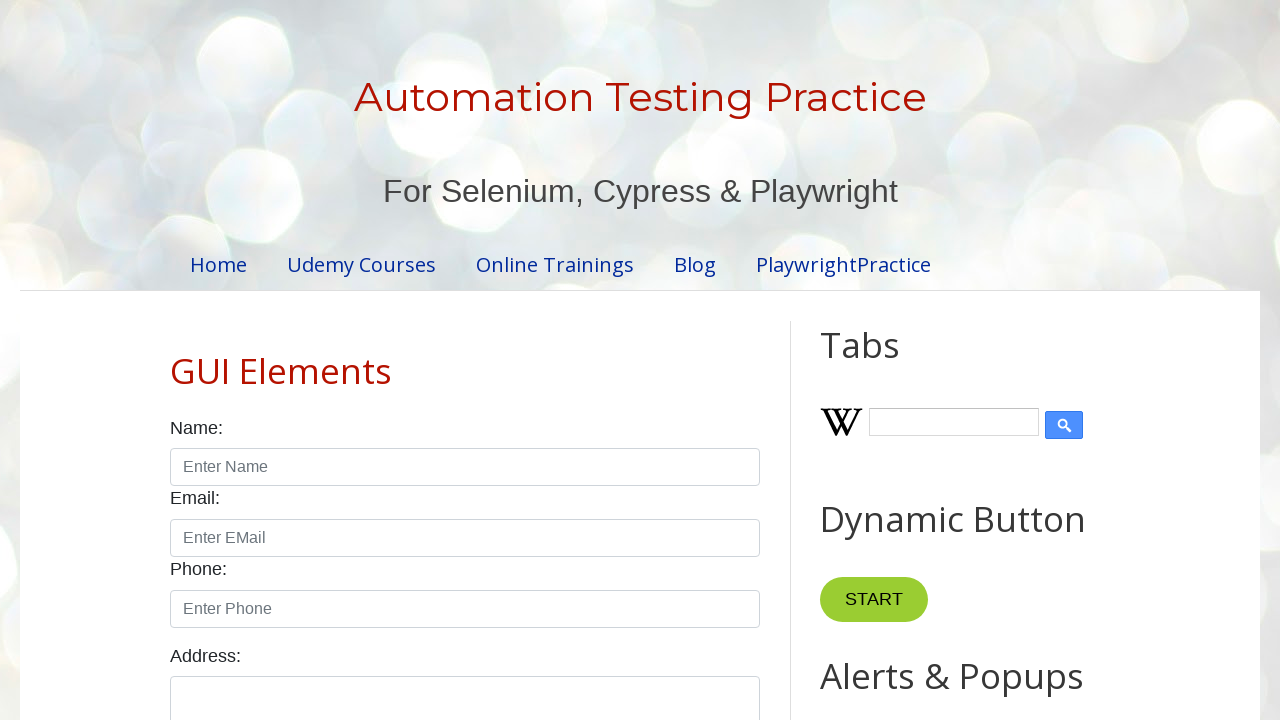

Dragged source element to target drop zone at (1015, 349)
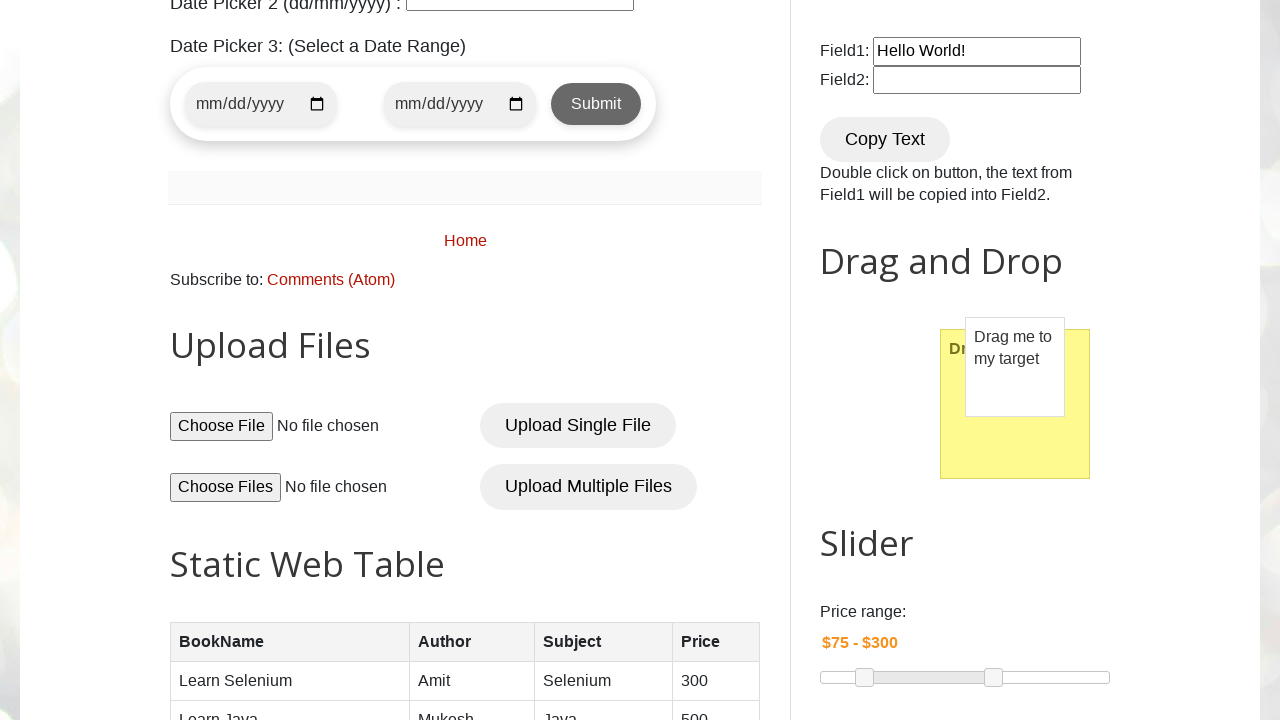

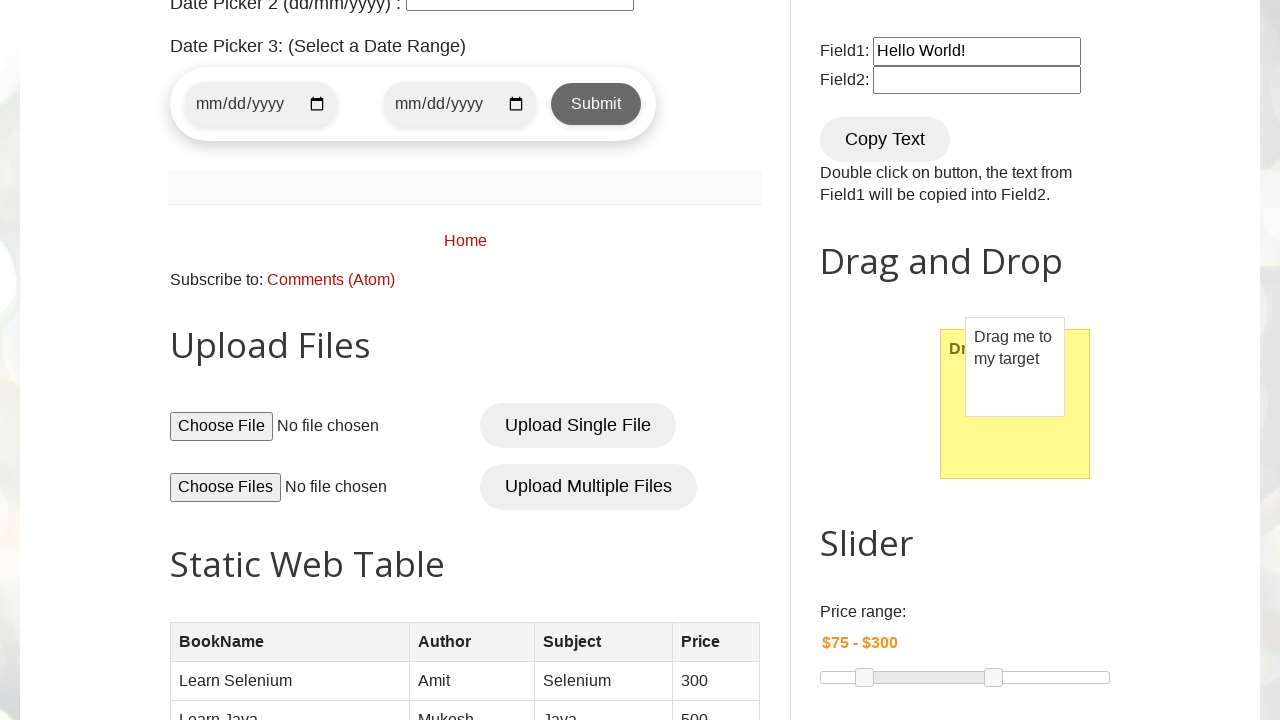